Tests checkbox functionality by verifying initial states and toggling both checkboxes - clicking the first checkbox to select it and clicking the second checkbox to deselect it.

Starting URL: https://the-internet.herokuapp.com/checkboxes

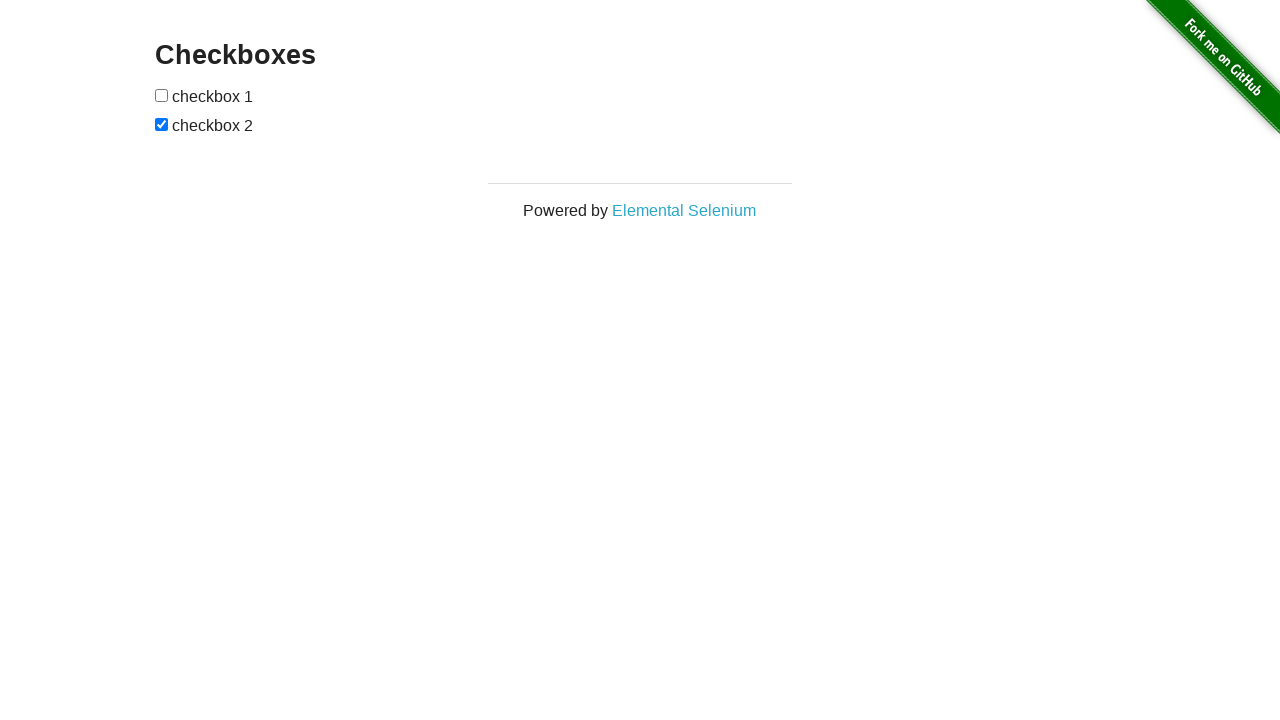

Located first checkbox element
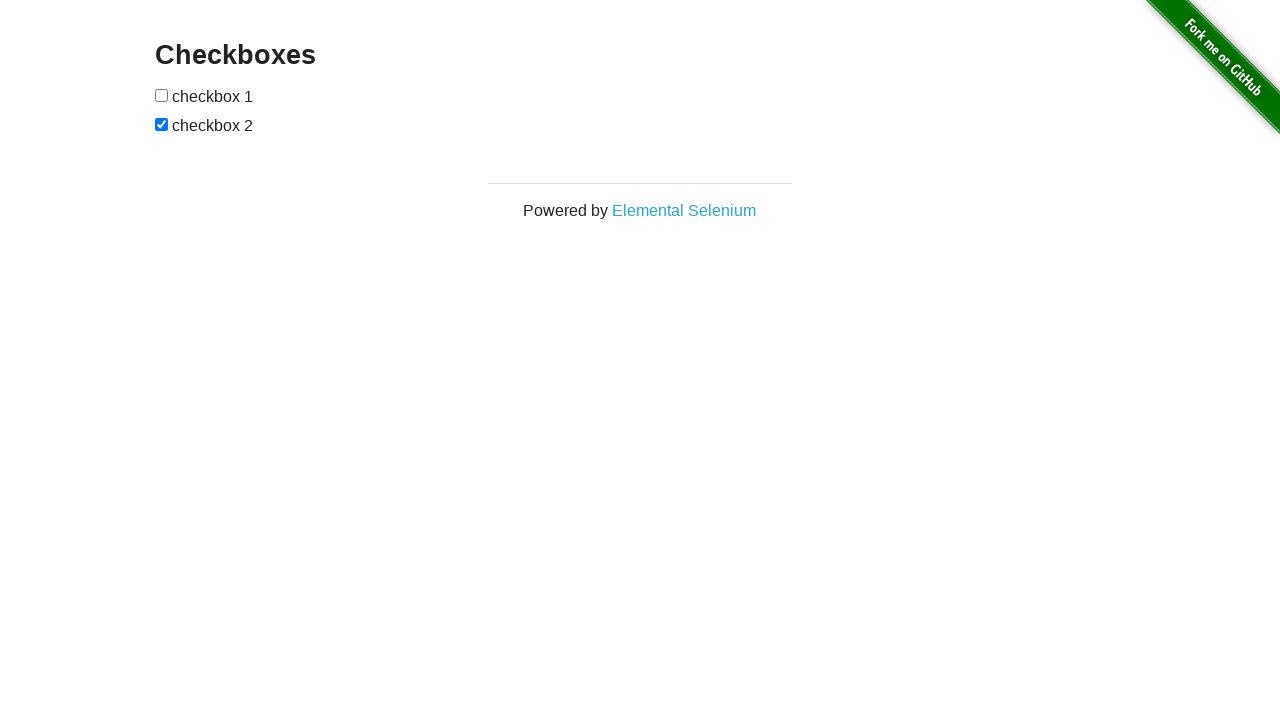

Located second checkbox element
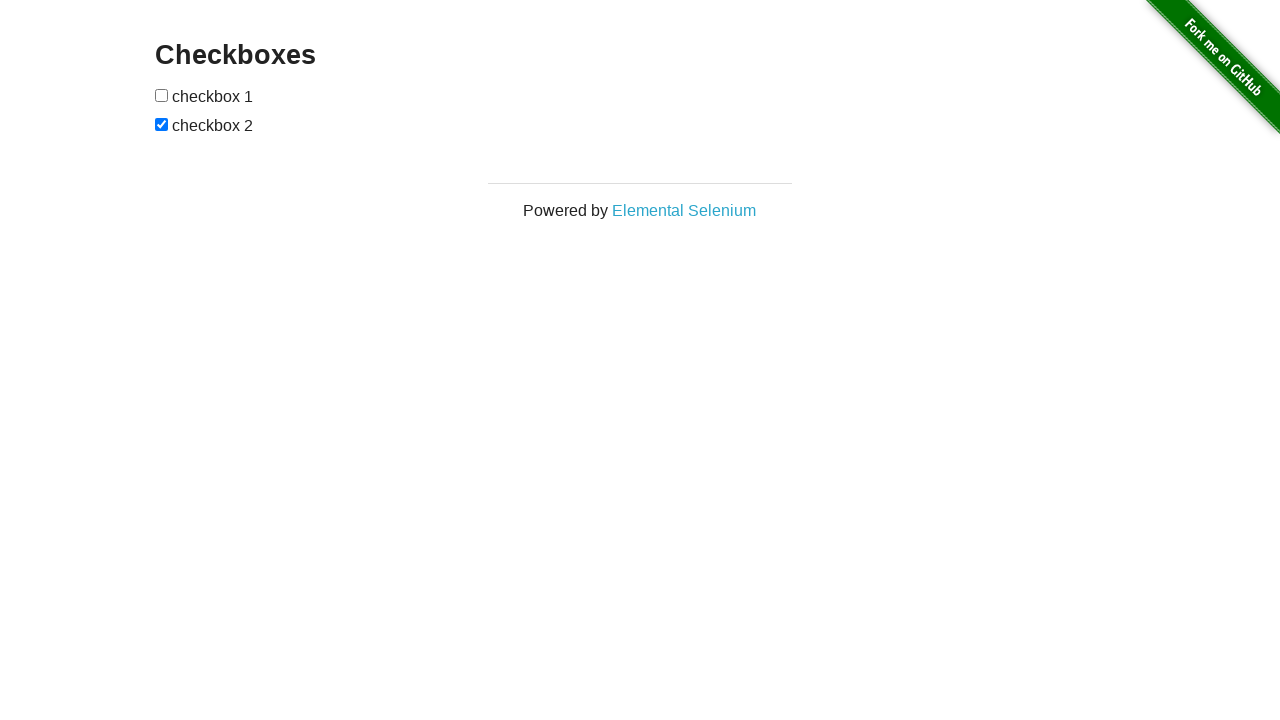

First checkbox is visible
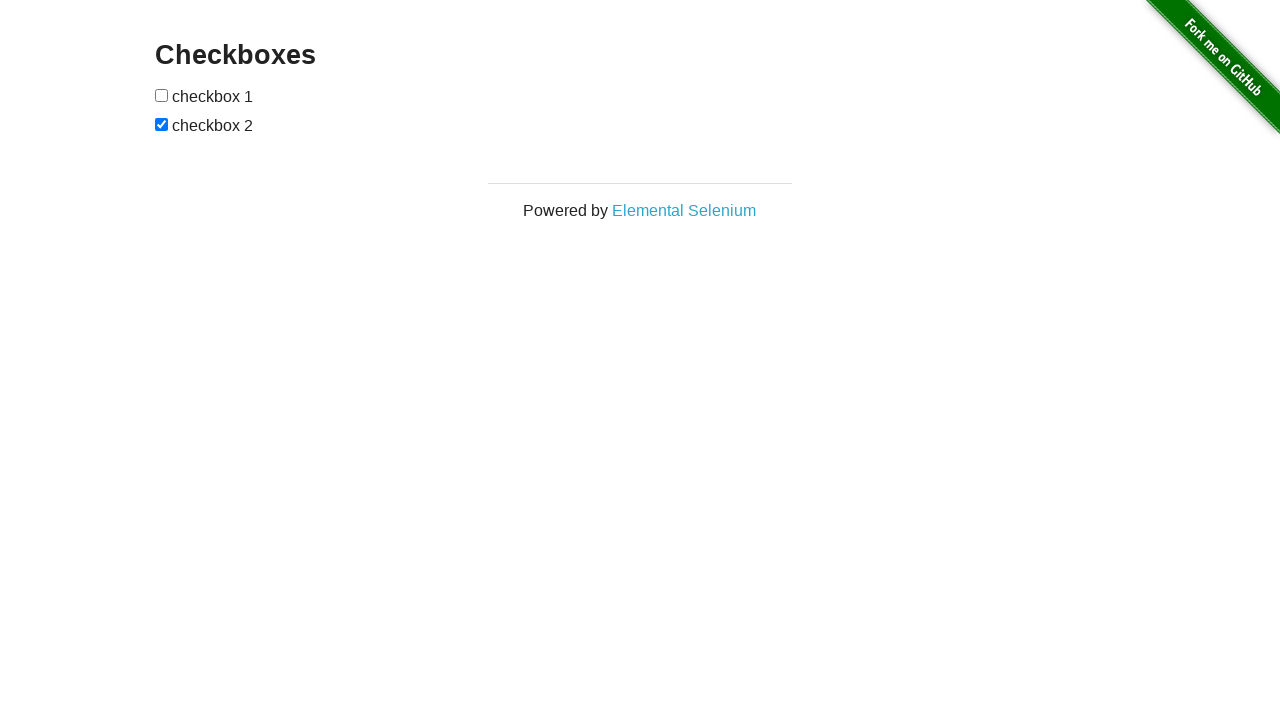

Clicked first checkbox to select it at (162, 95) on xpath=//*[@id='checkboxes']/input[1]
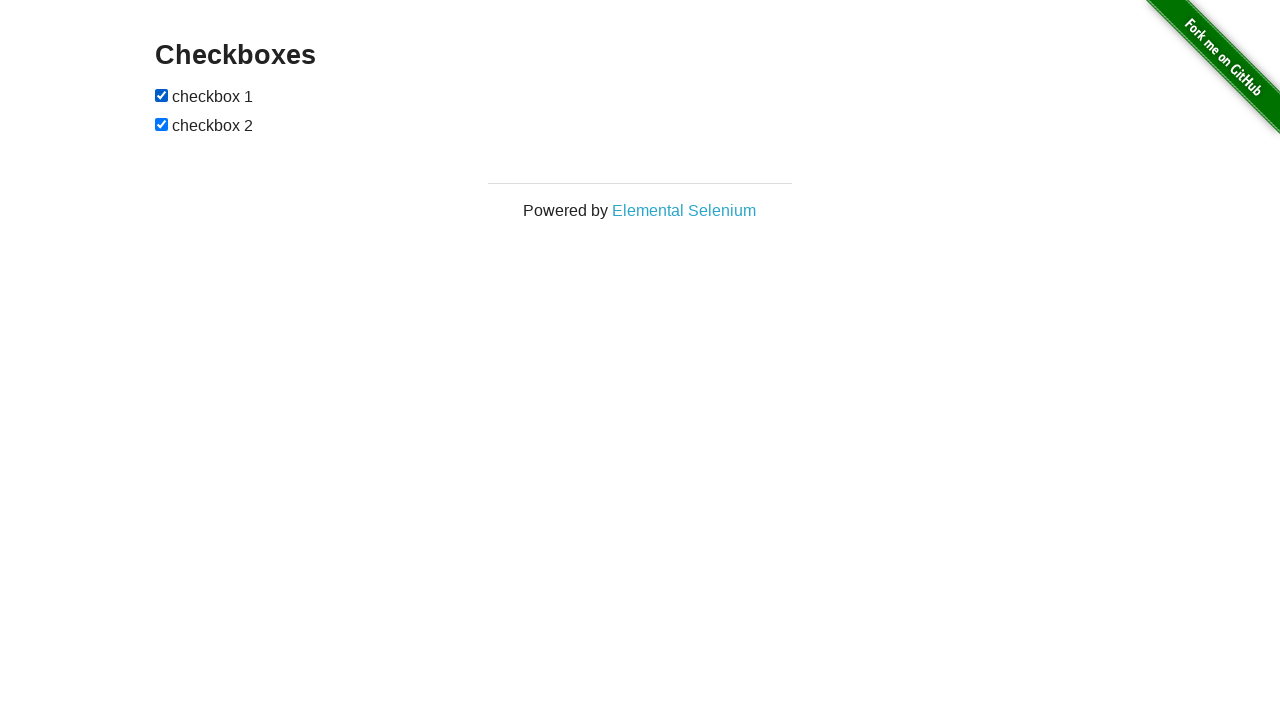

Clicked second checkbox to deselect it at (162, 124) on xpath=//*[@id='checkboxes']/input[2]
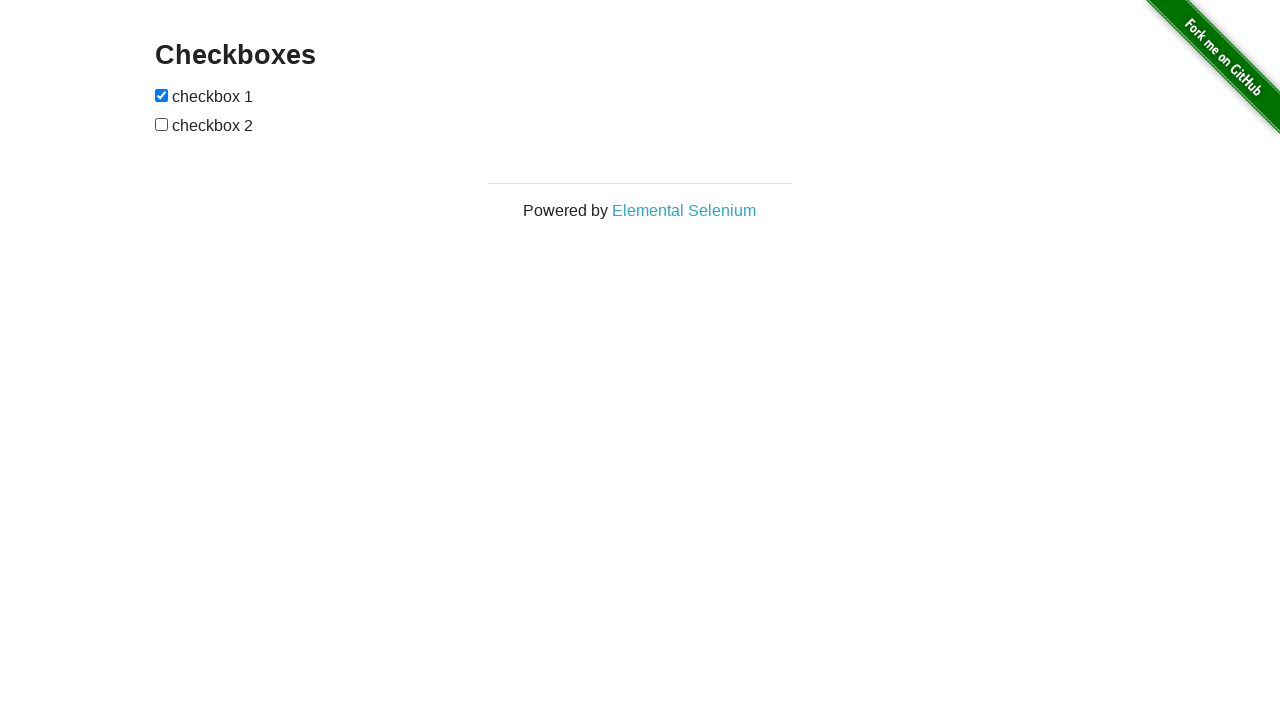

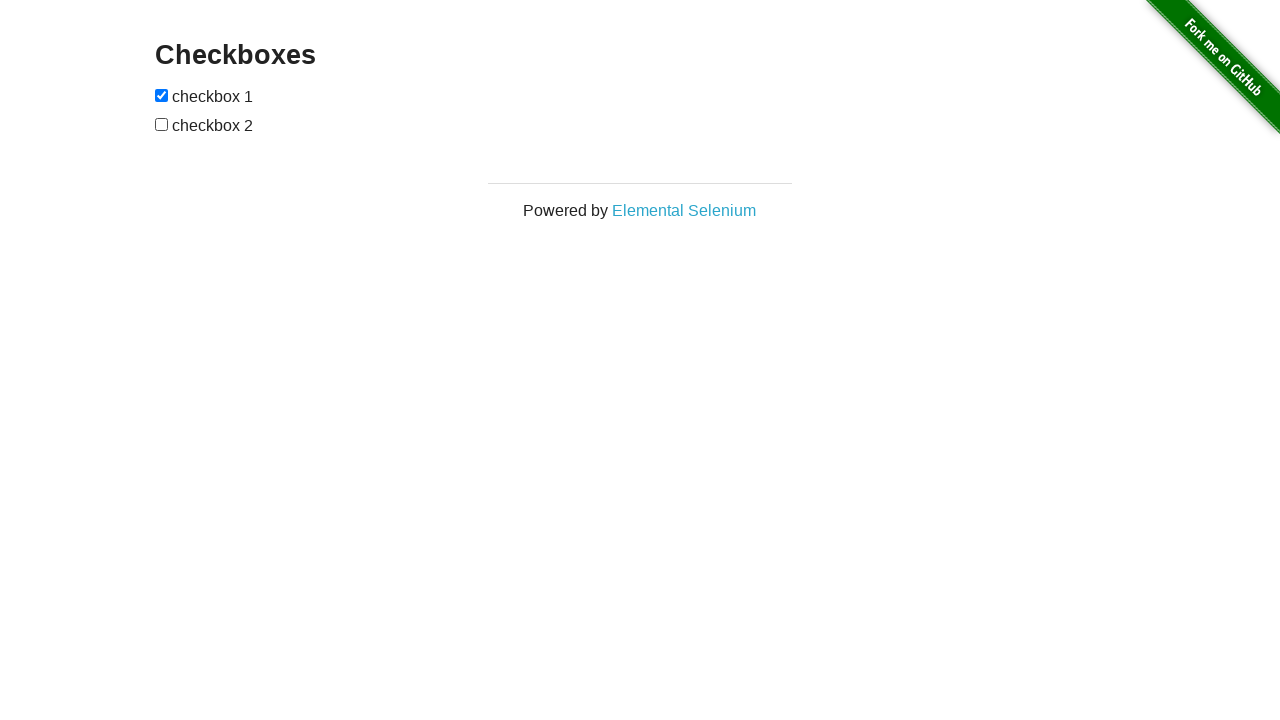